Tests that the hardware wallets explained section is visible

Starting URL: https://shop.ledger.com/pages/hardware-wallet#hardware-wallet-collection

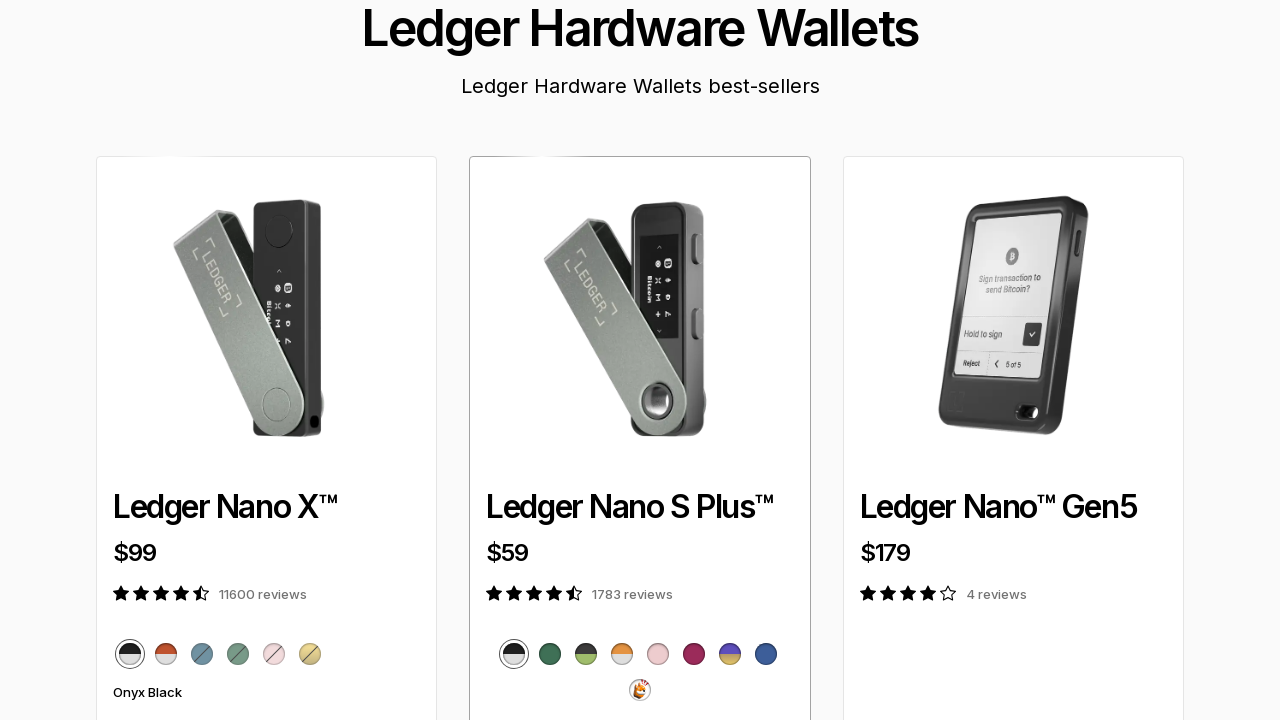

Located the 'Hardware wallets explained' section heading
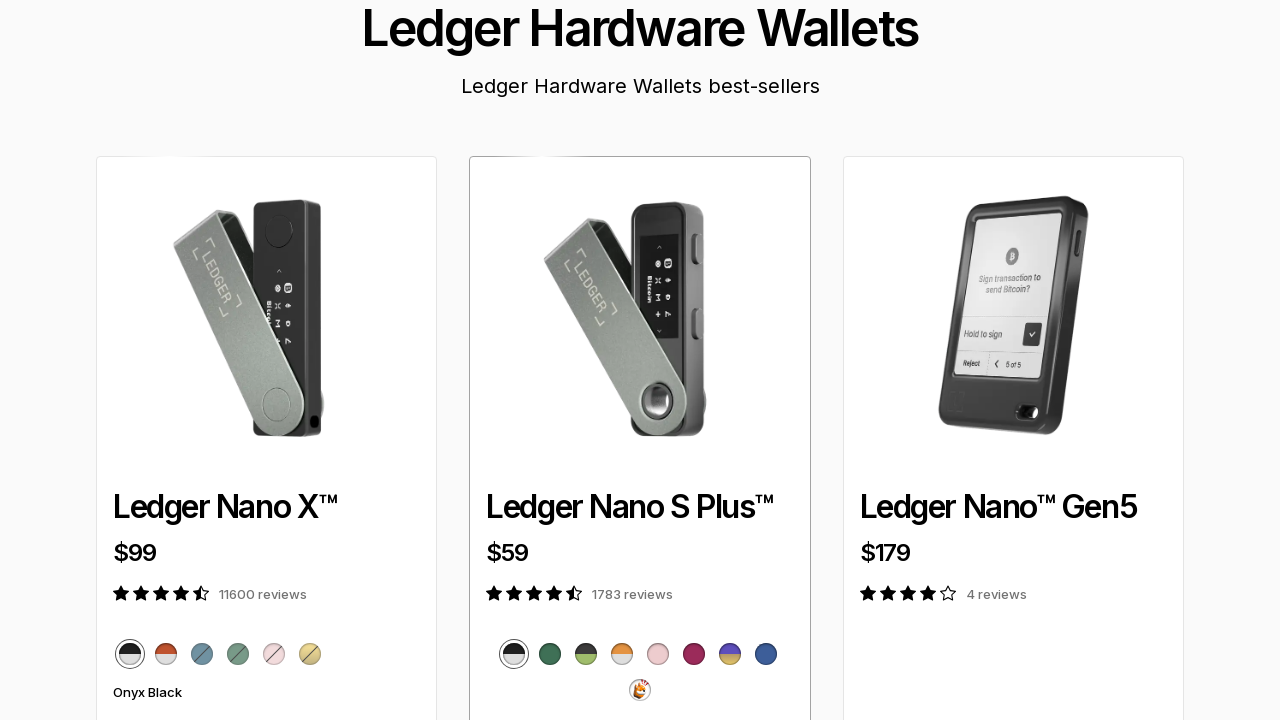

Scrolled to 'Hardware wallets explained' section if needed
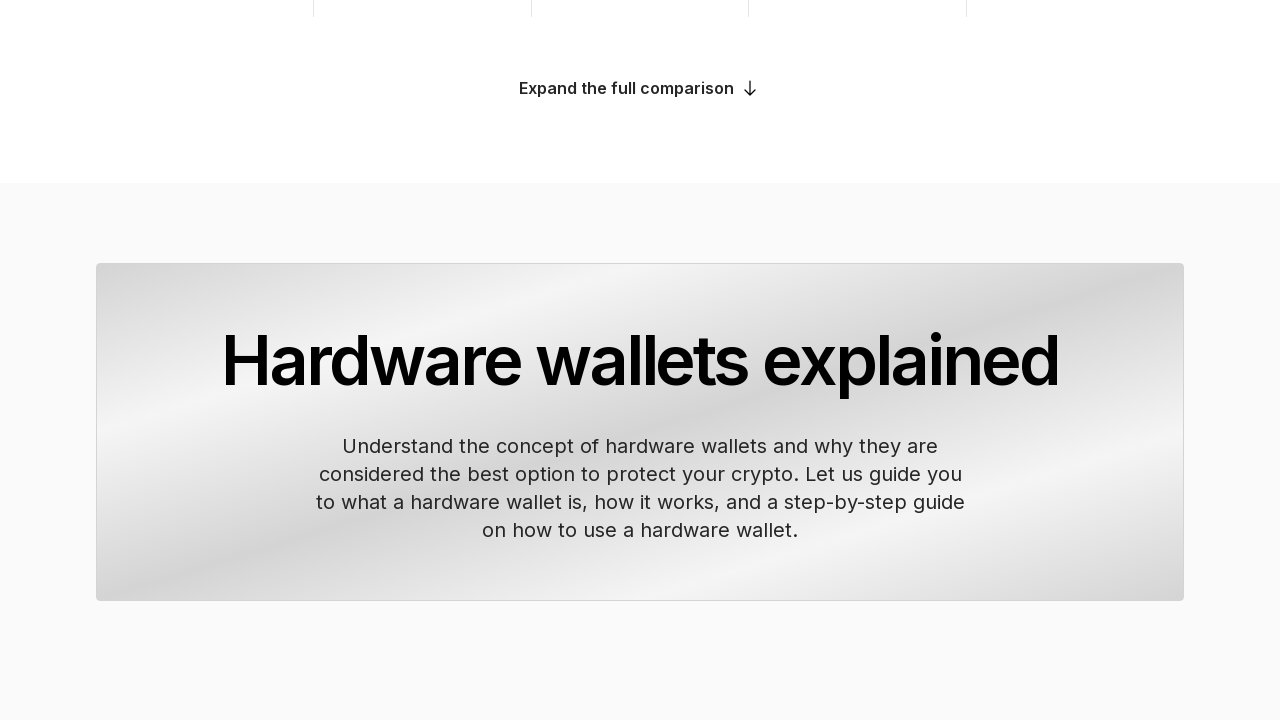

'Hardware wallets explained' section is now visible
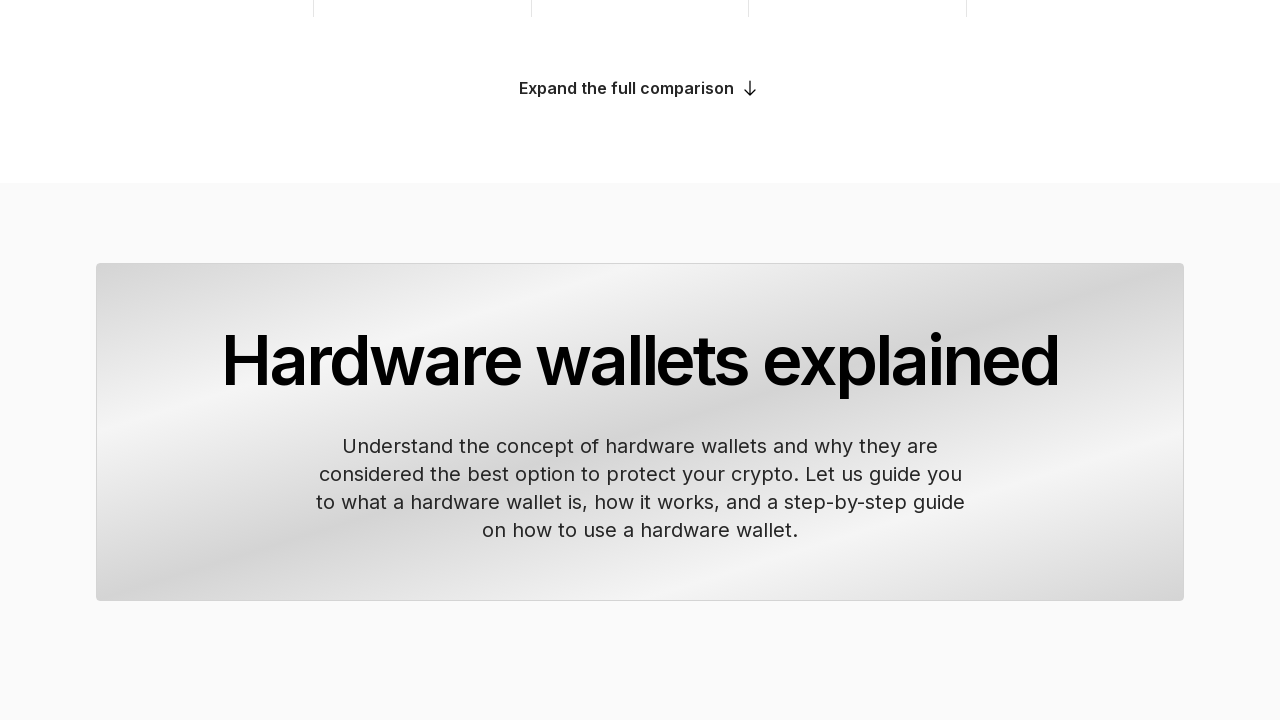

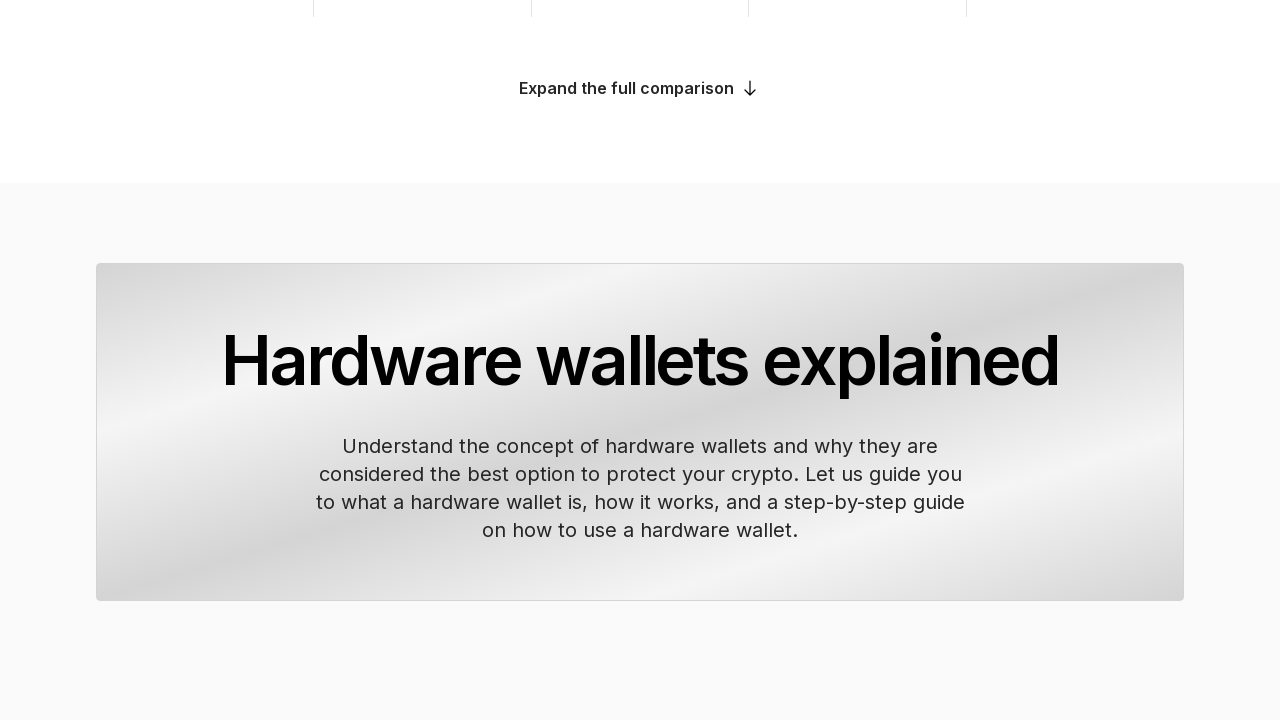